Tests opening a link in a new tab by sending keyboard shortcut (Ctrl+Enter) to the "Plugins" link on the jQuery UI tooltip page

Starting URL: https://jqueryui.com/tooltip/

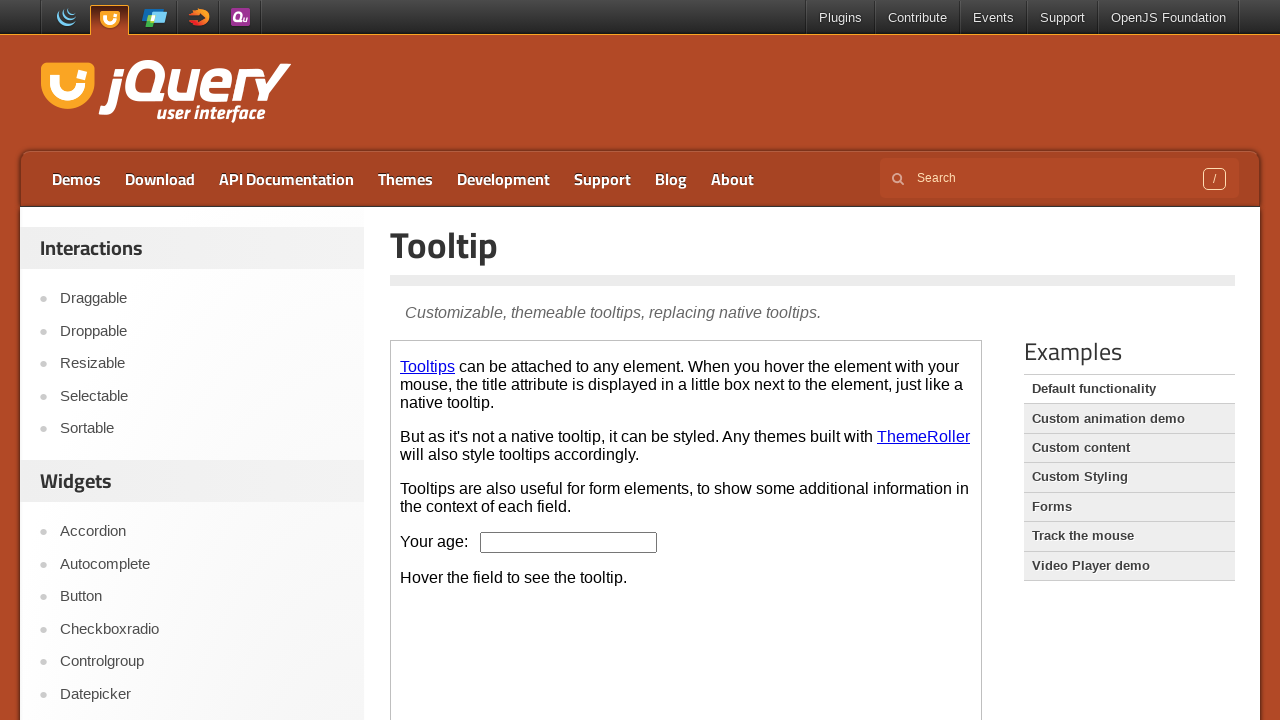

Navigated to jQuery UI tooltip page
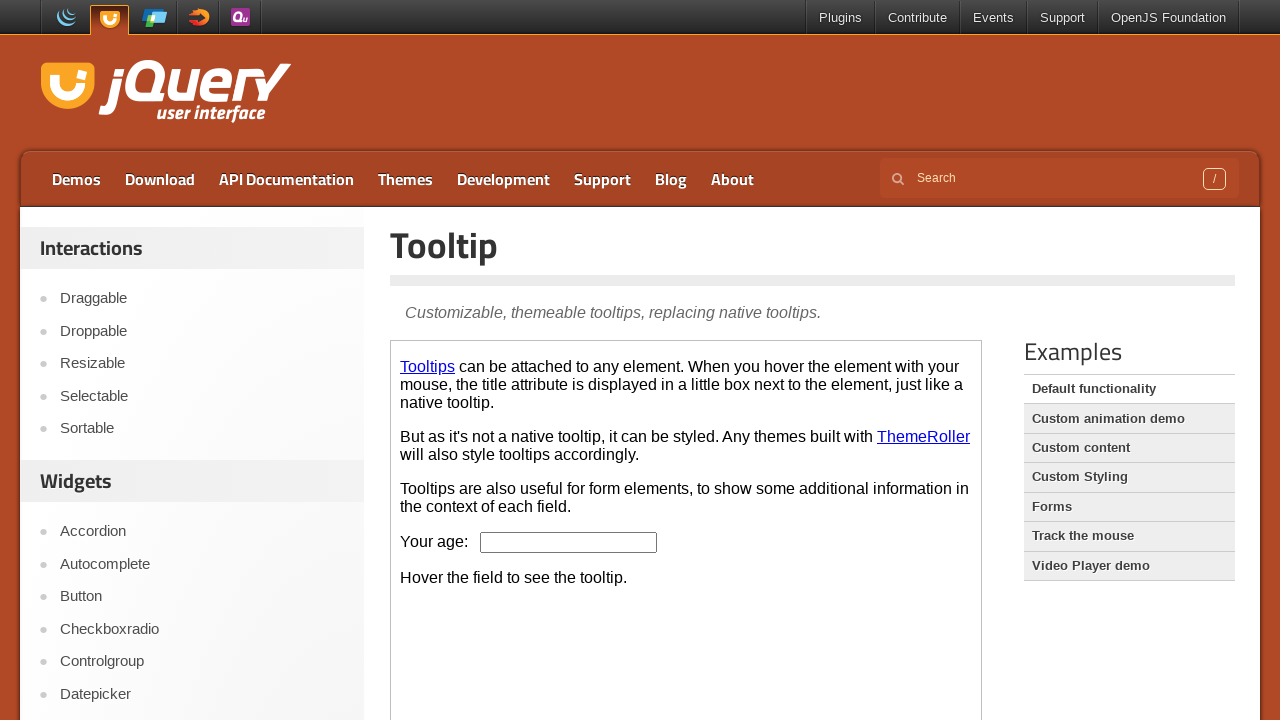

Sent Ctrl+Enter keyboard shortcut to 'Plugins' link to open in new tab on xpath=//a[normalize-space()='Plugins']
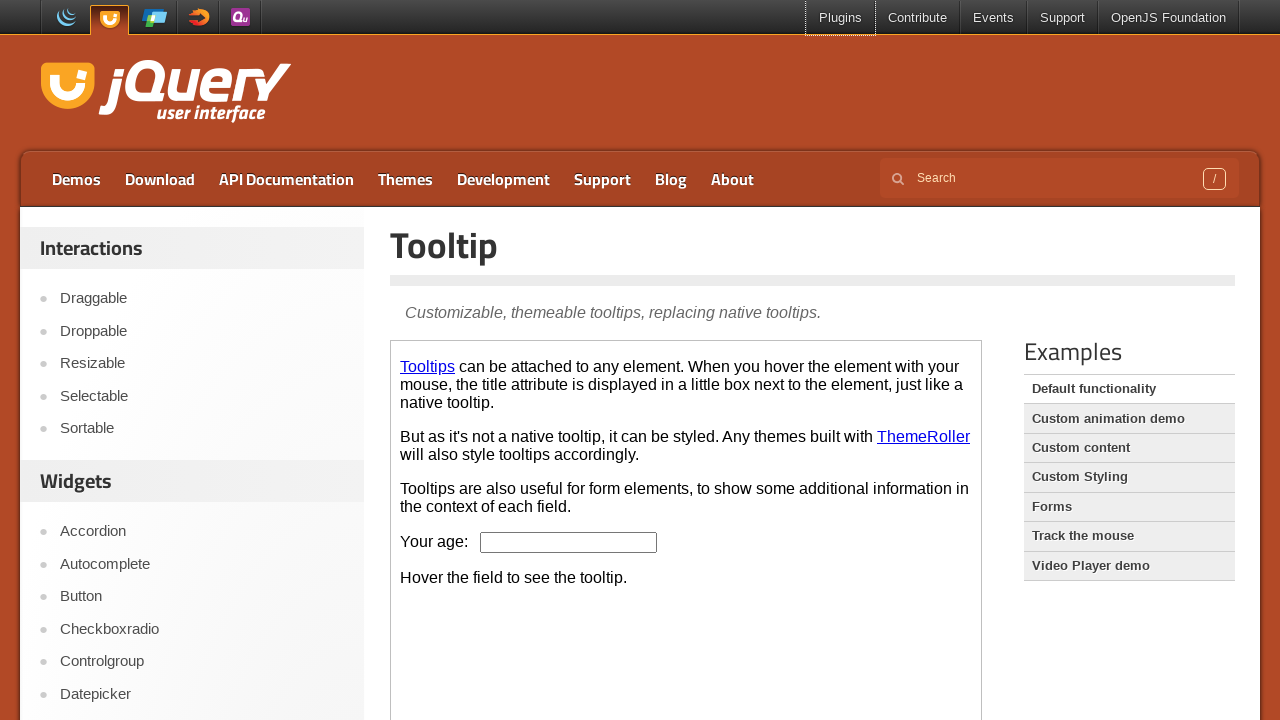

Waited for new tab to open
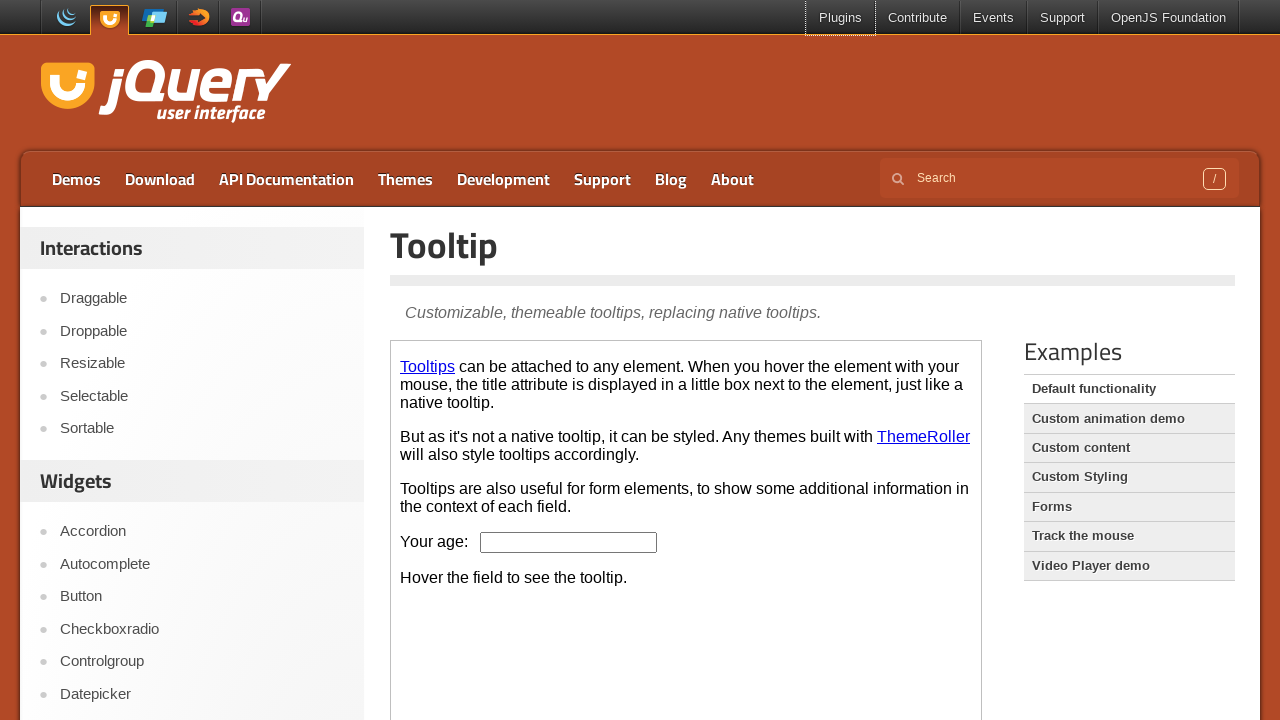

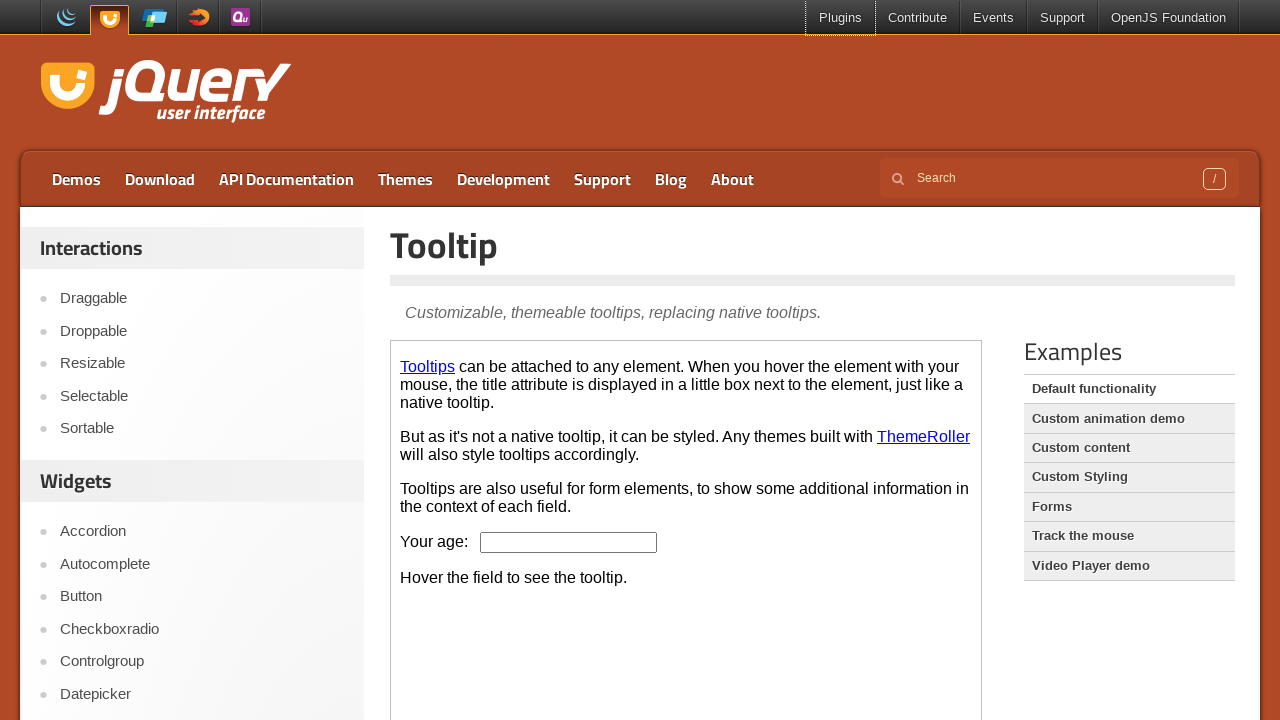